Tests drag and drop functionality on jQuery UI by navigating to the Droppable demo, switching to the iframe, and dragging an element to a drop target.

Starting URL: https://jqueryui.com/draggable/

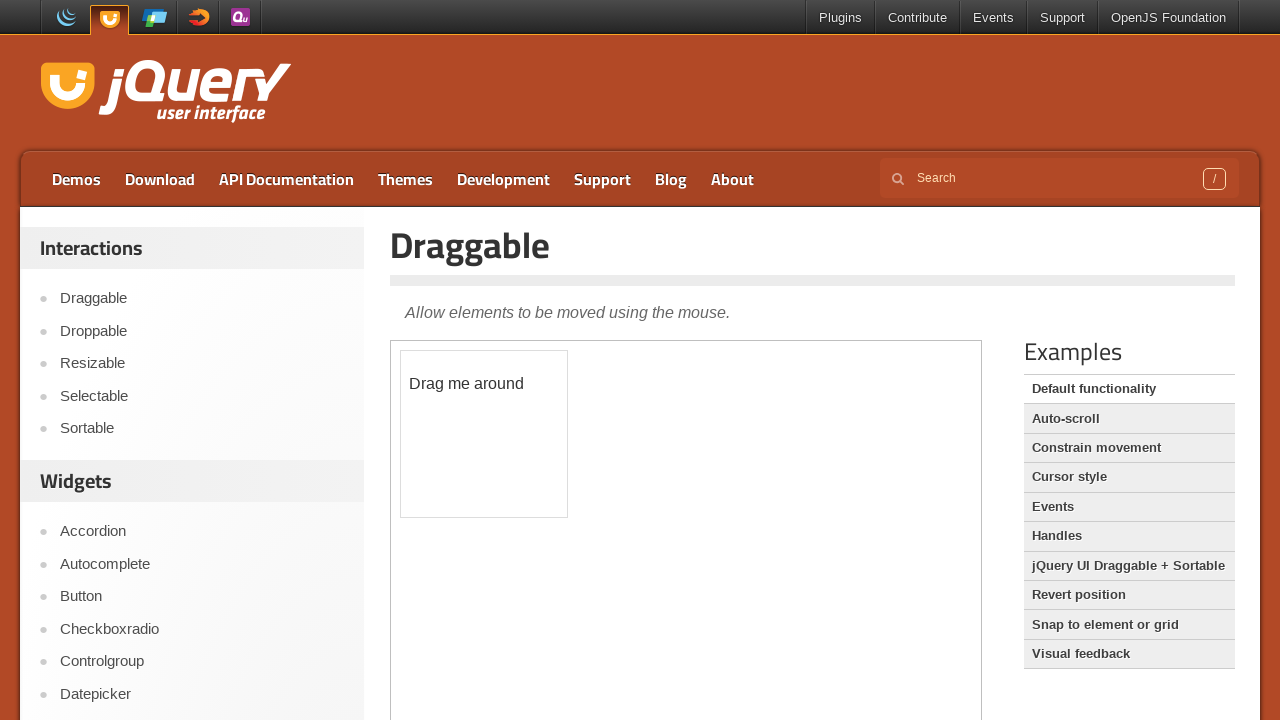

Clicked on 'Droppable' link to navigate to droppable demo at (202, 331) on text=Droppable
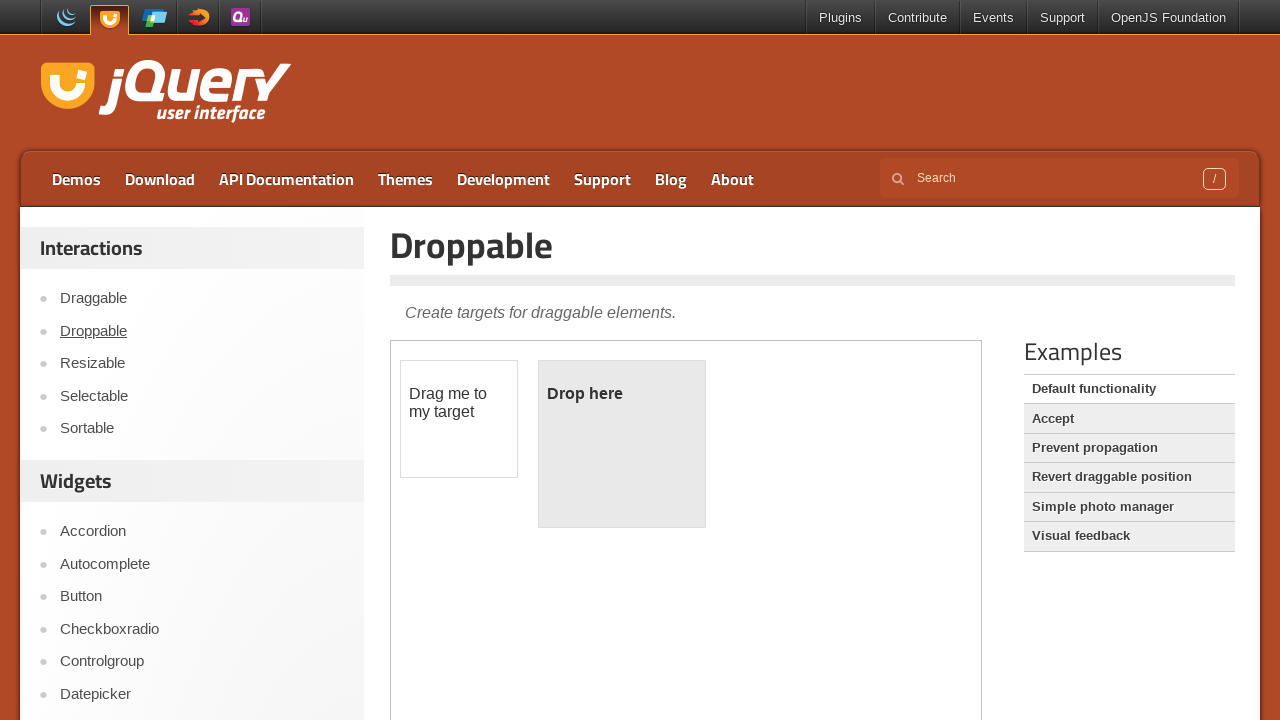

Waited for iframe.demo-frame to load
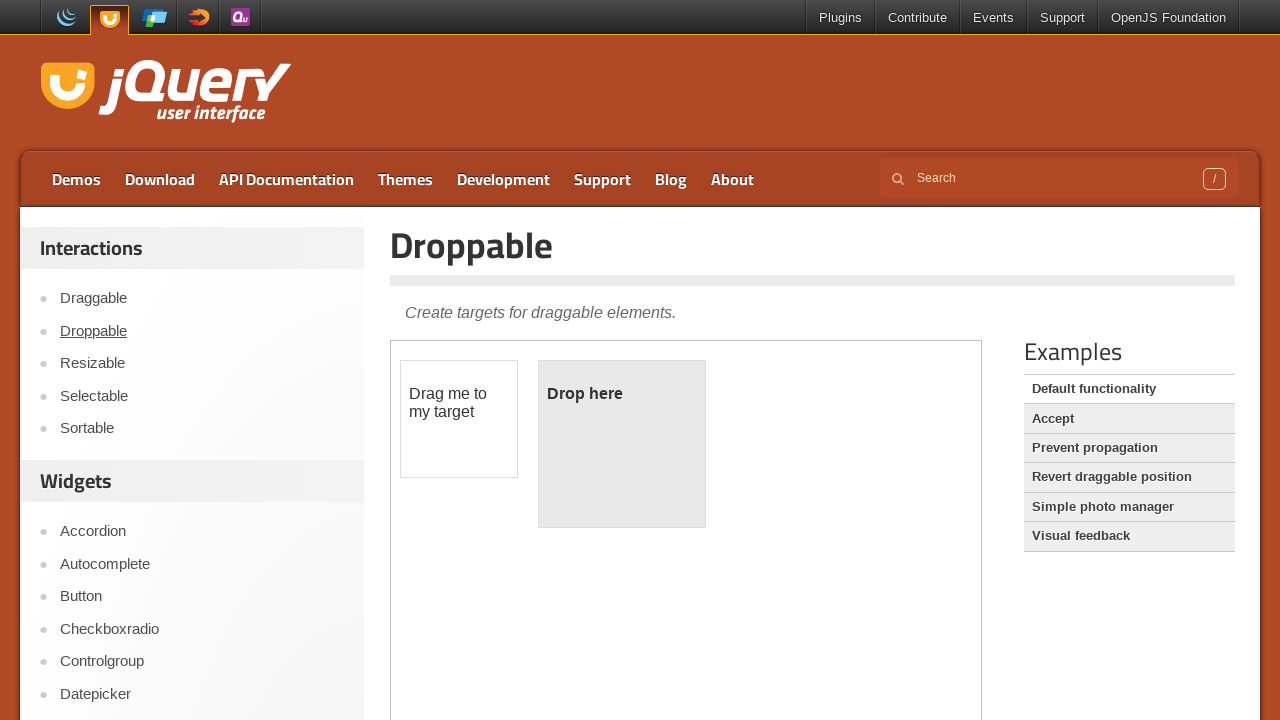

Located the demo iframe
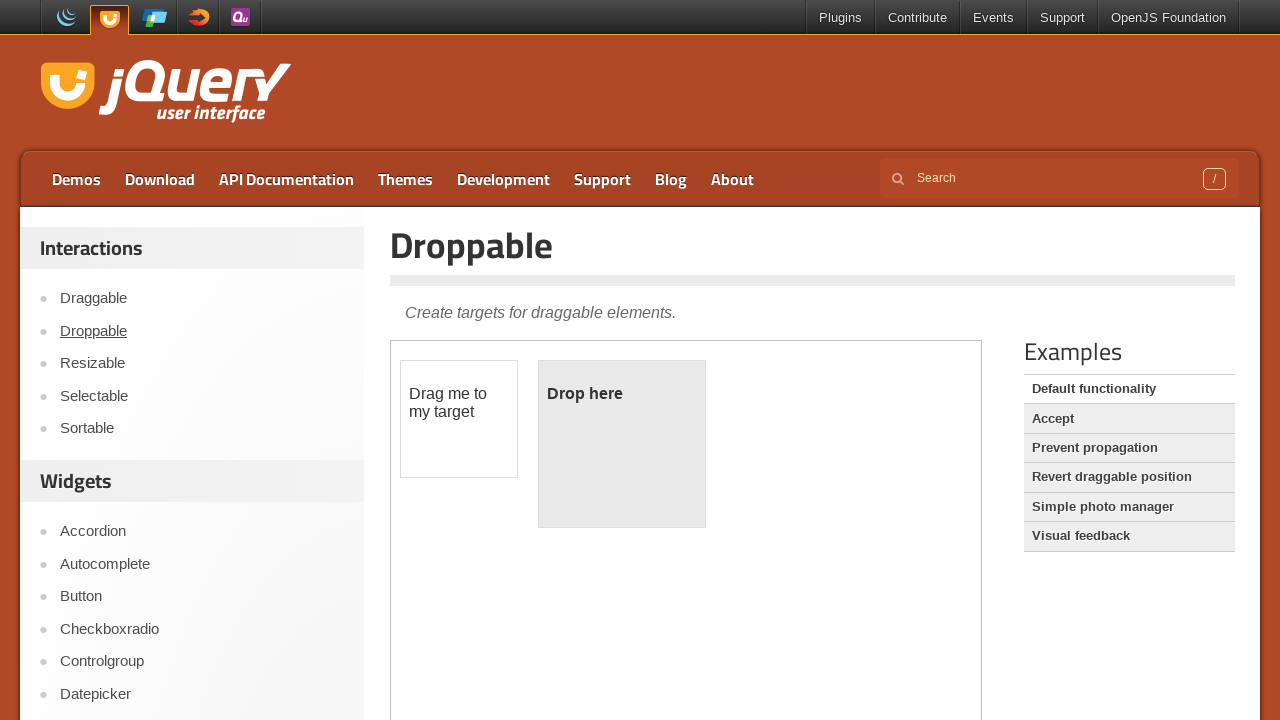

Located the draggable element (#draggable)
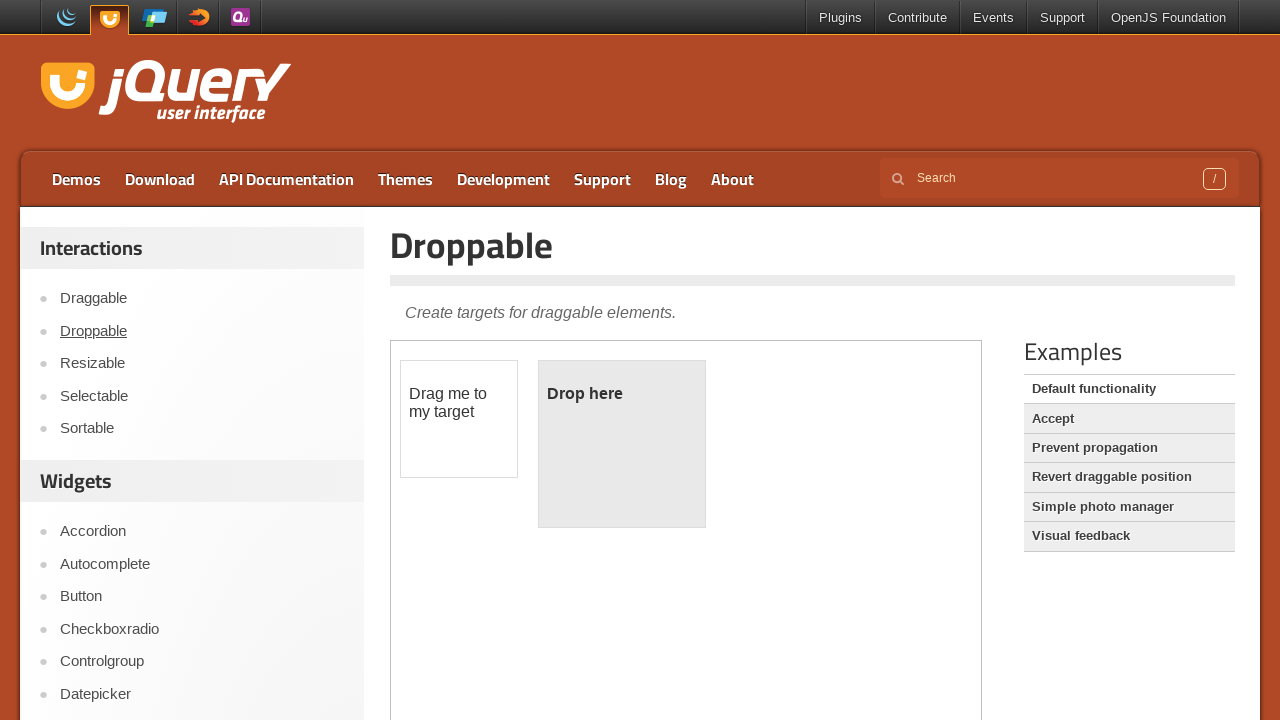

Located the droppable target element (#droppable)
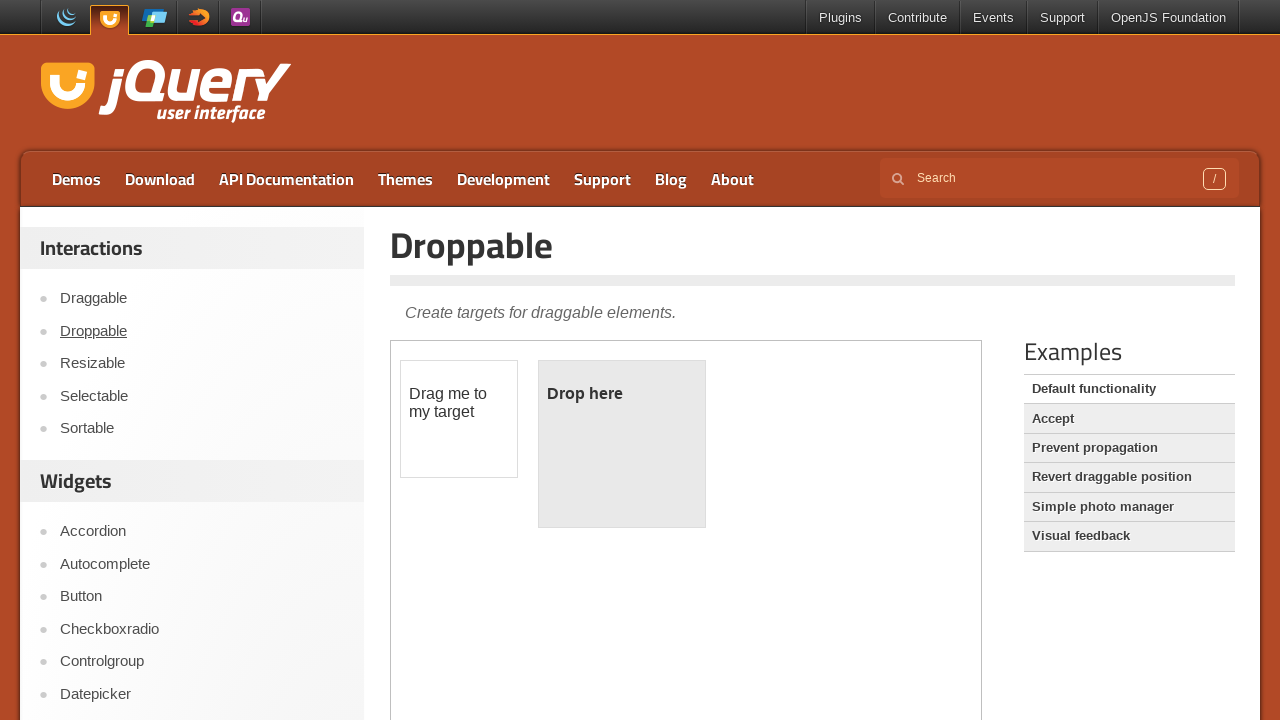

Retrieved bounding box for draggable element
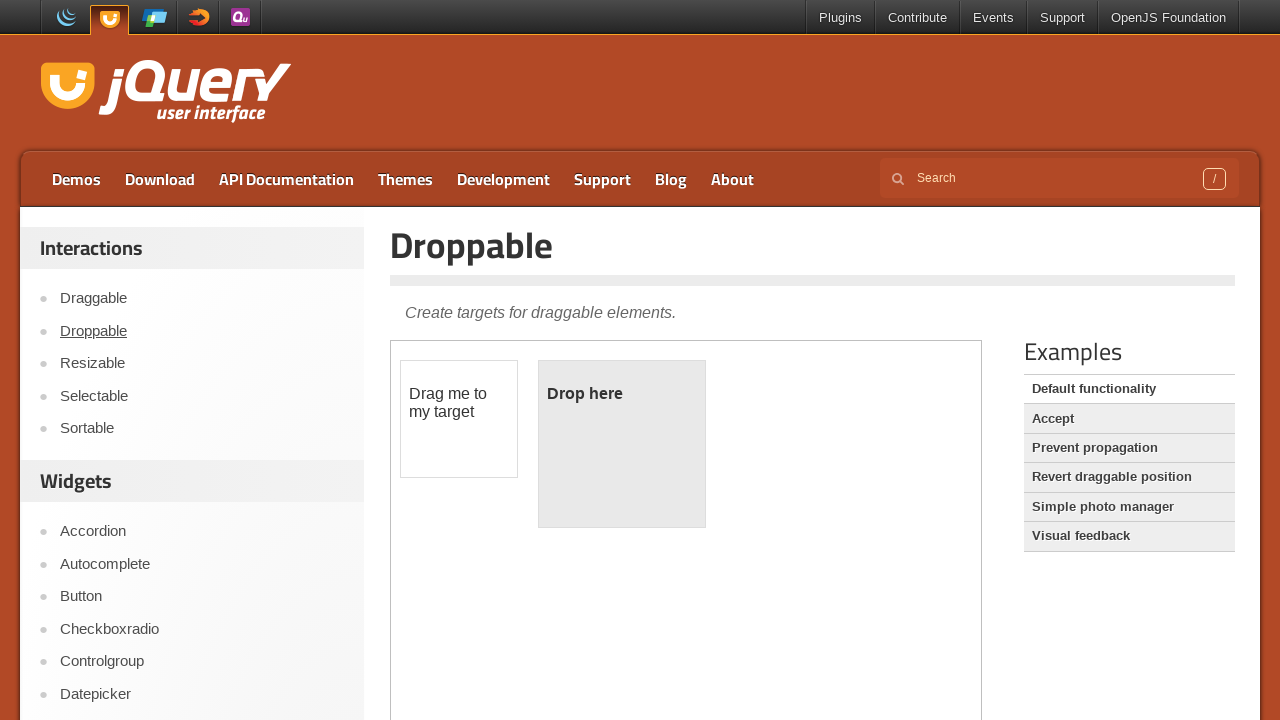

Retrieved bounding box for droppable target
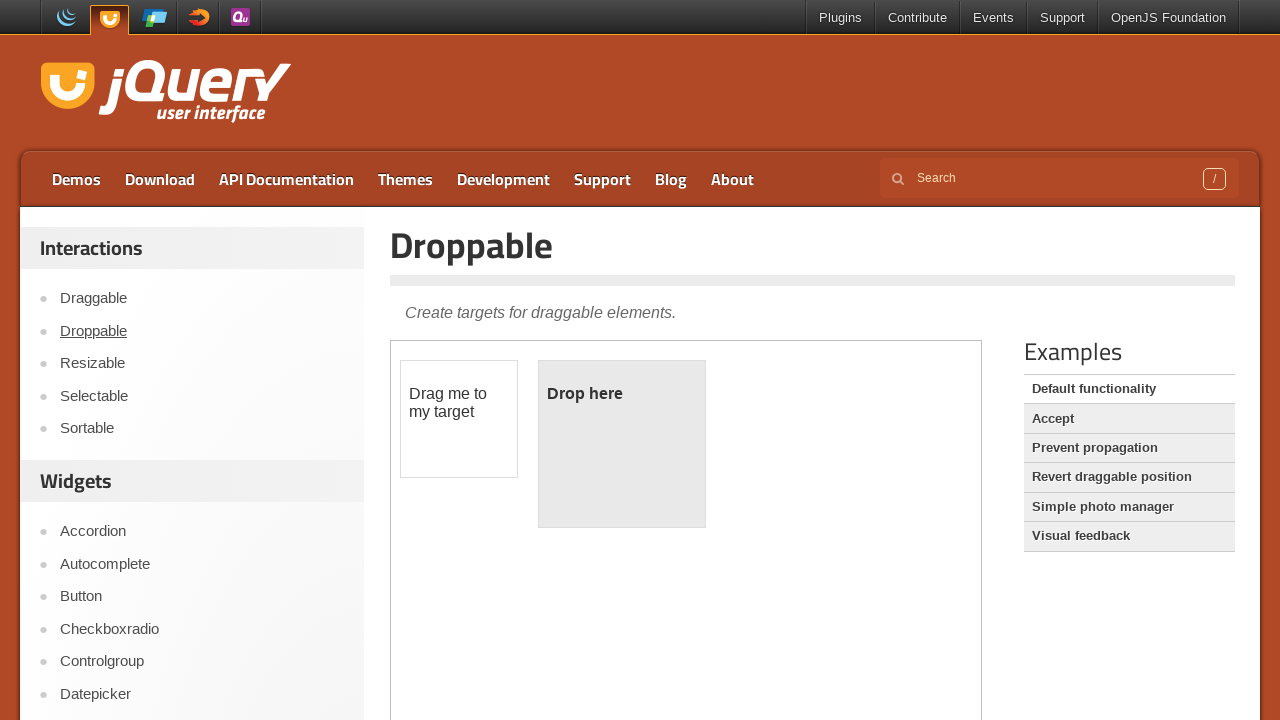

Moved mouse to center of draggable element at (459, 419)
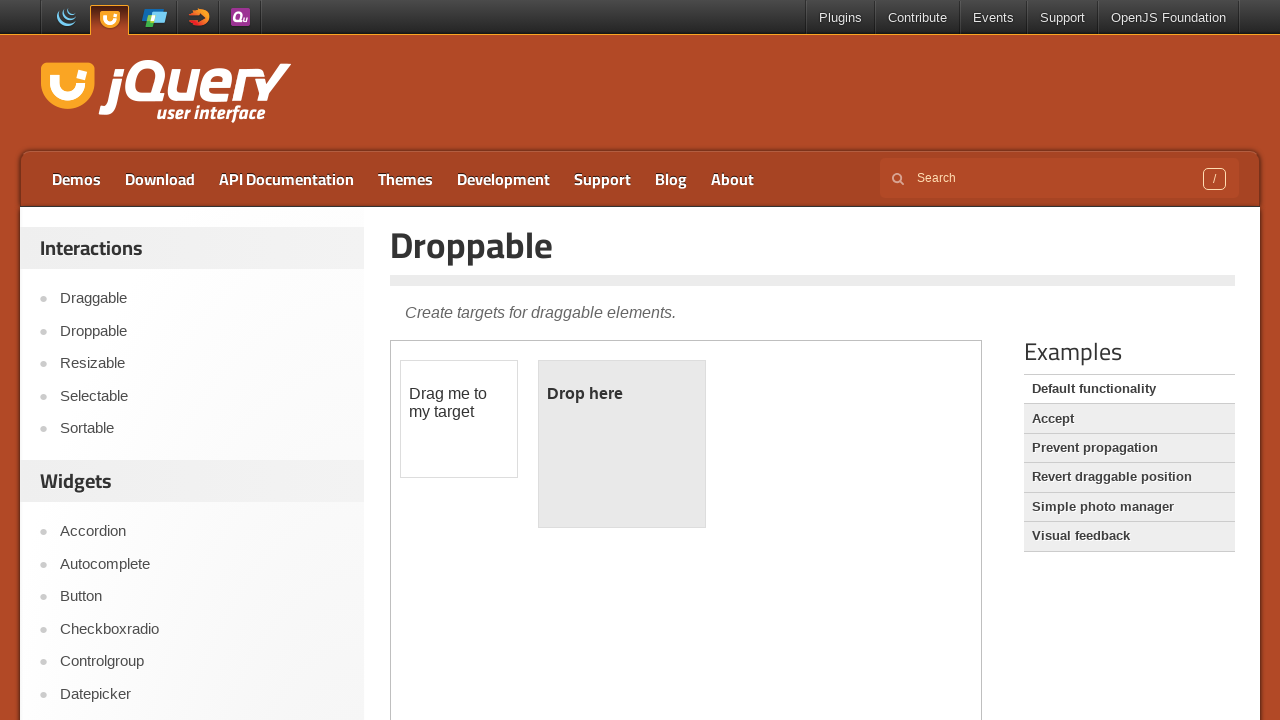

Pressed mouse button down on draggable element at (459, 419)
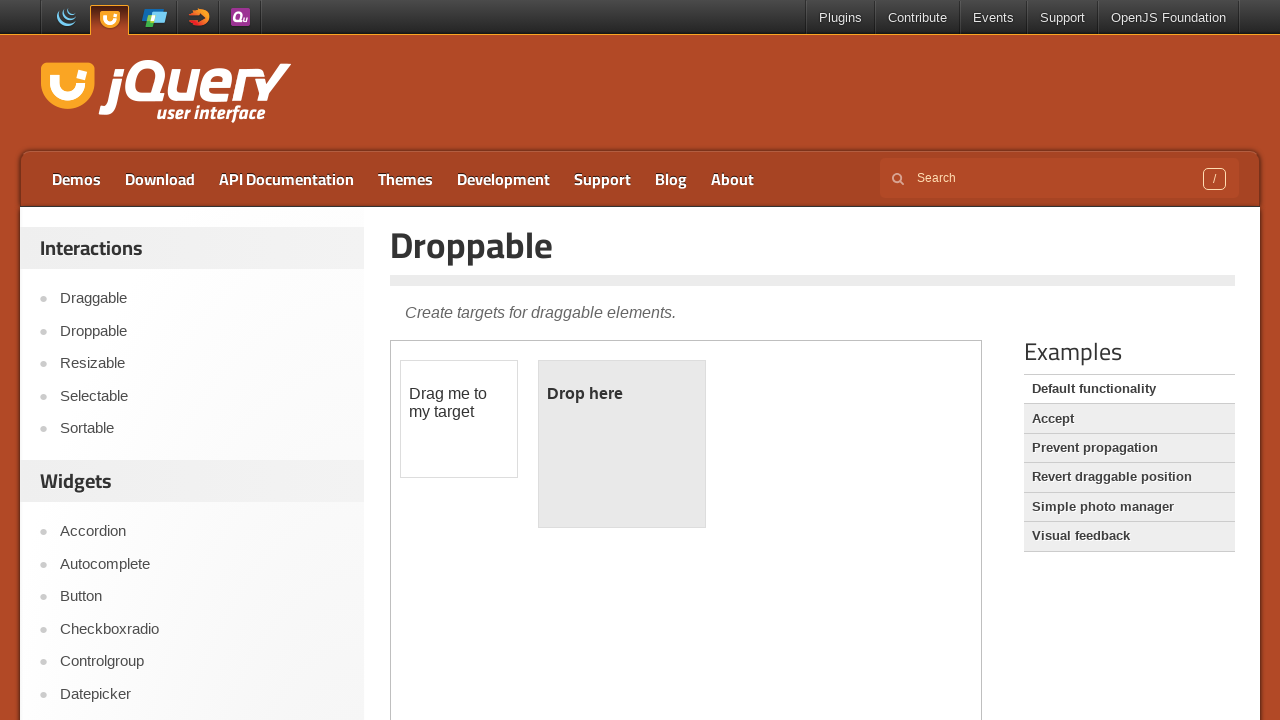

Moved mouse to center of droppable target at (622, 444)
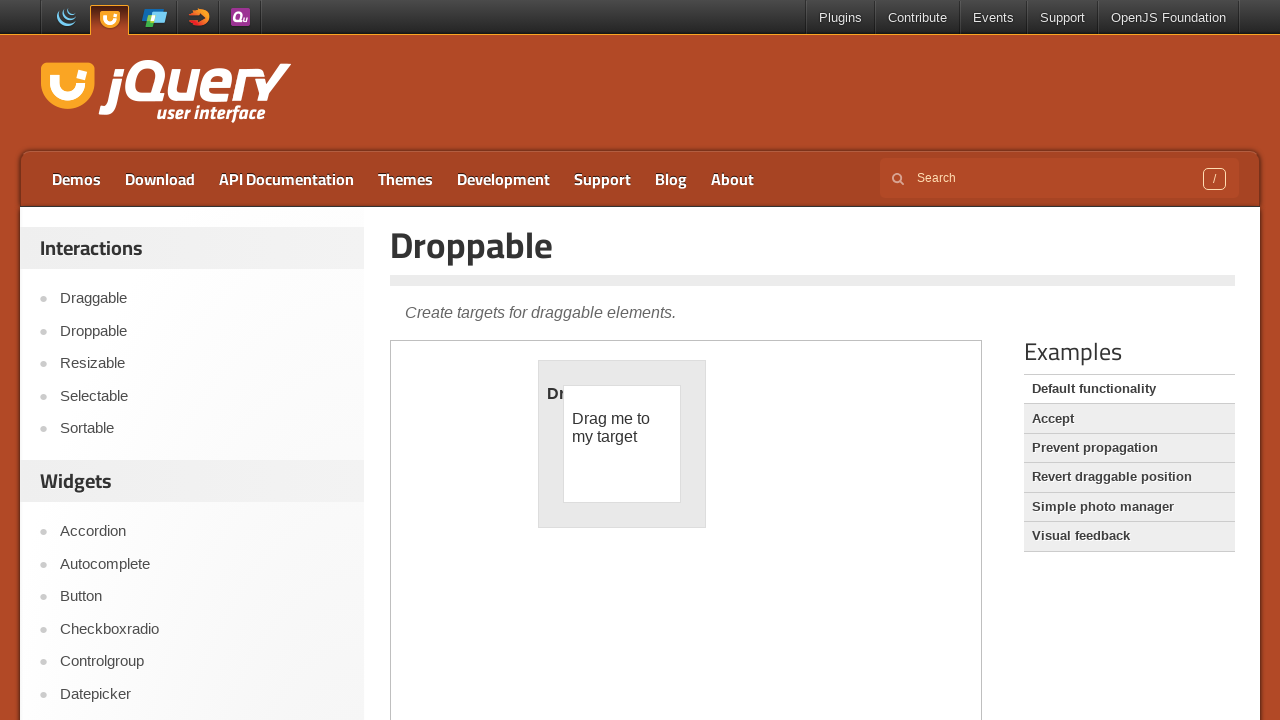

Released mouse button to complete drag and drop at (622, 444)
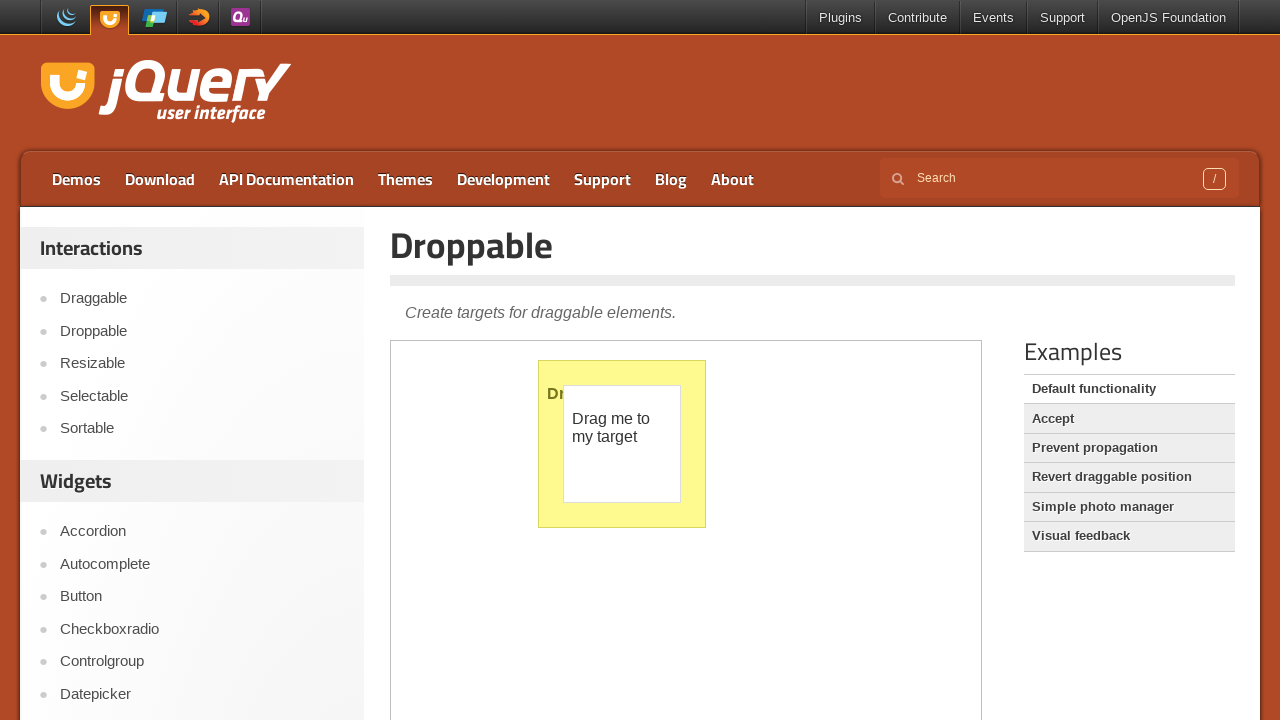

Verified drop was successful - droppable element now displays 'Dropped!'
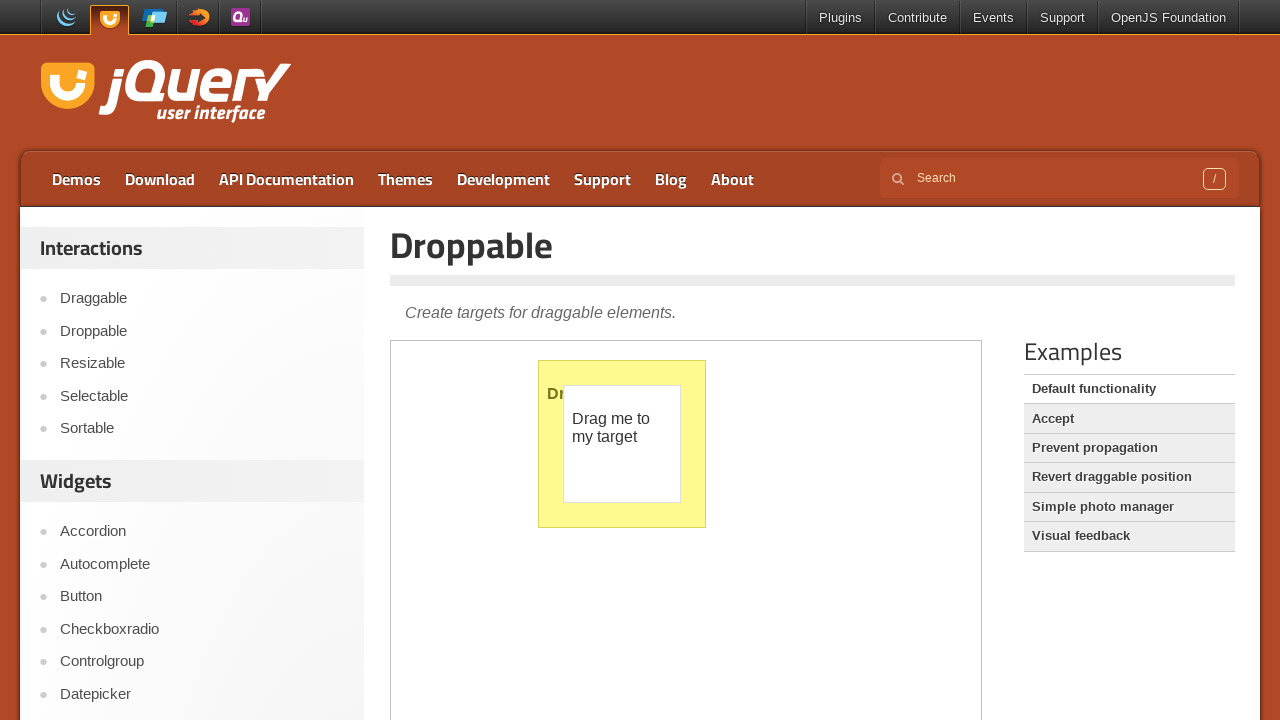

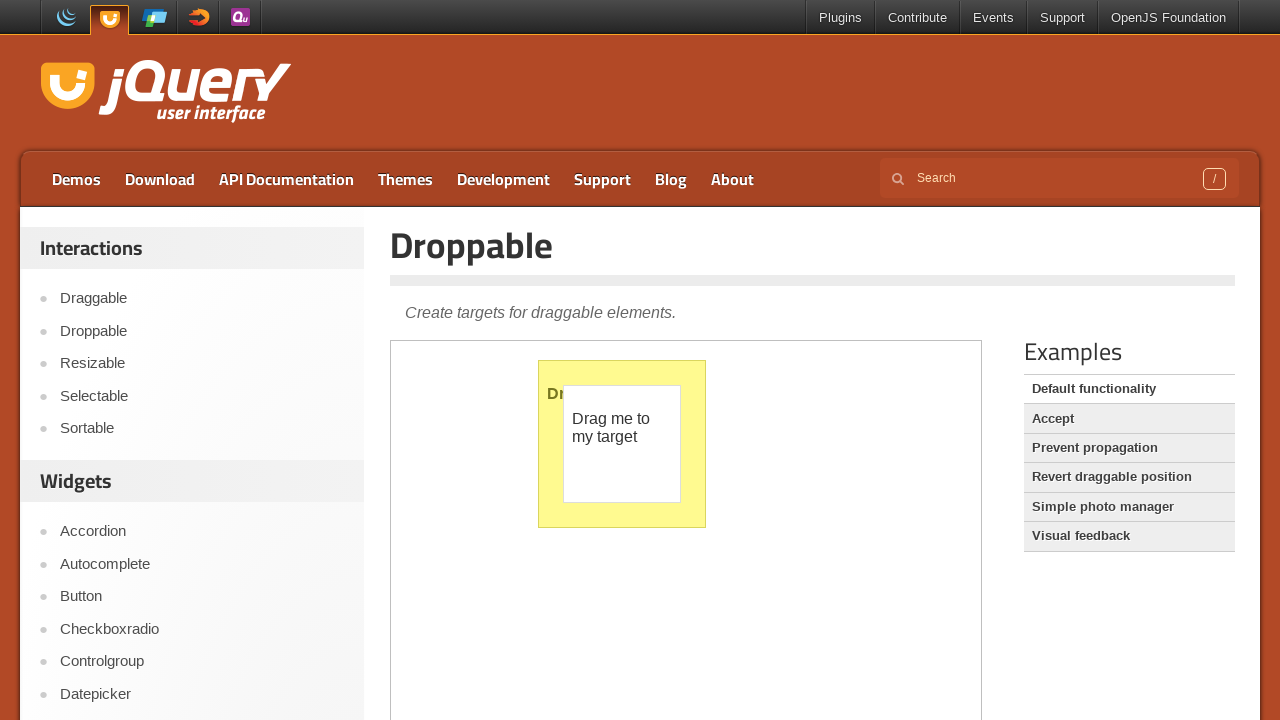